Tests select dropdown menu functionality by selecting options using different methods (by value, by index, and by visible text) on a demo QA site.

Starting URL: https://demoqa.com/select-menu

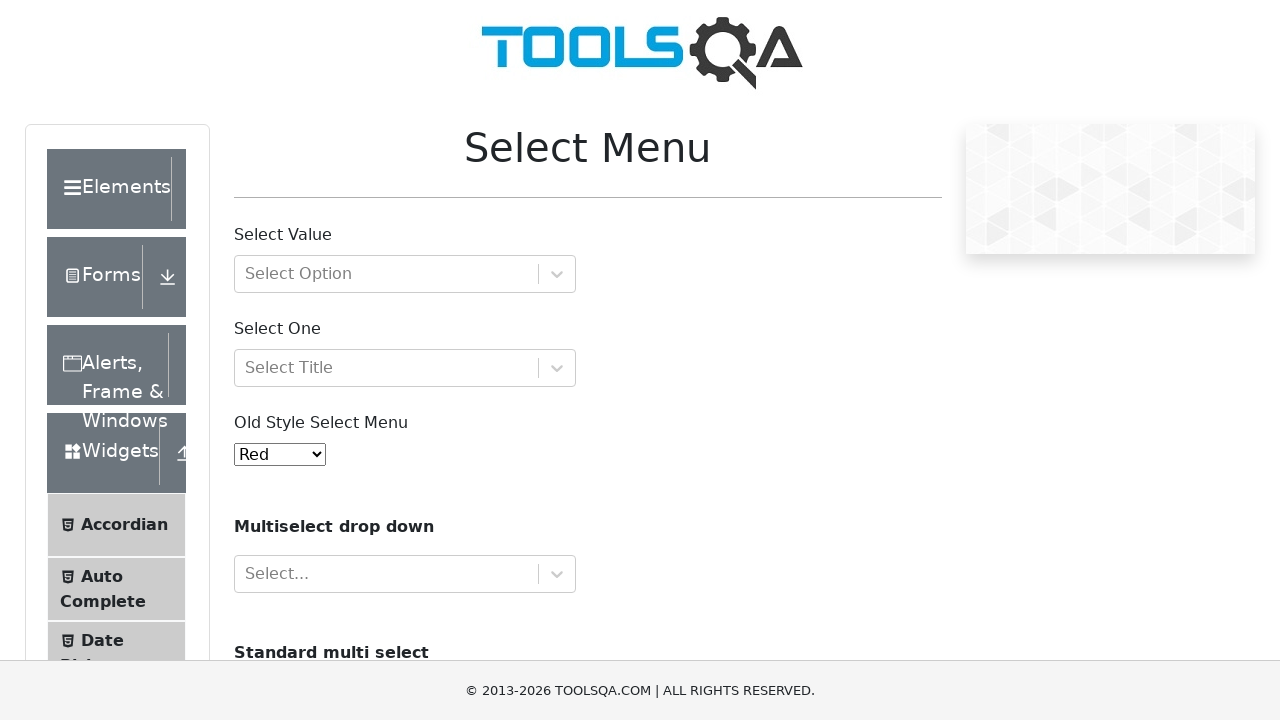

Navigated to select menu demo page
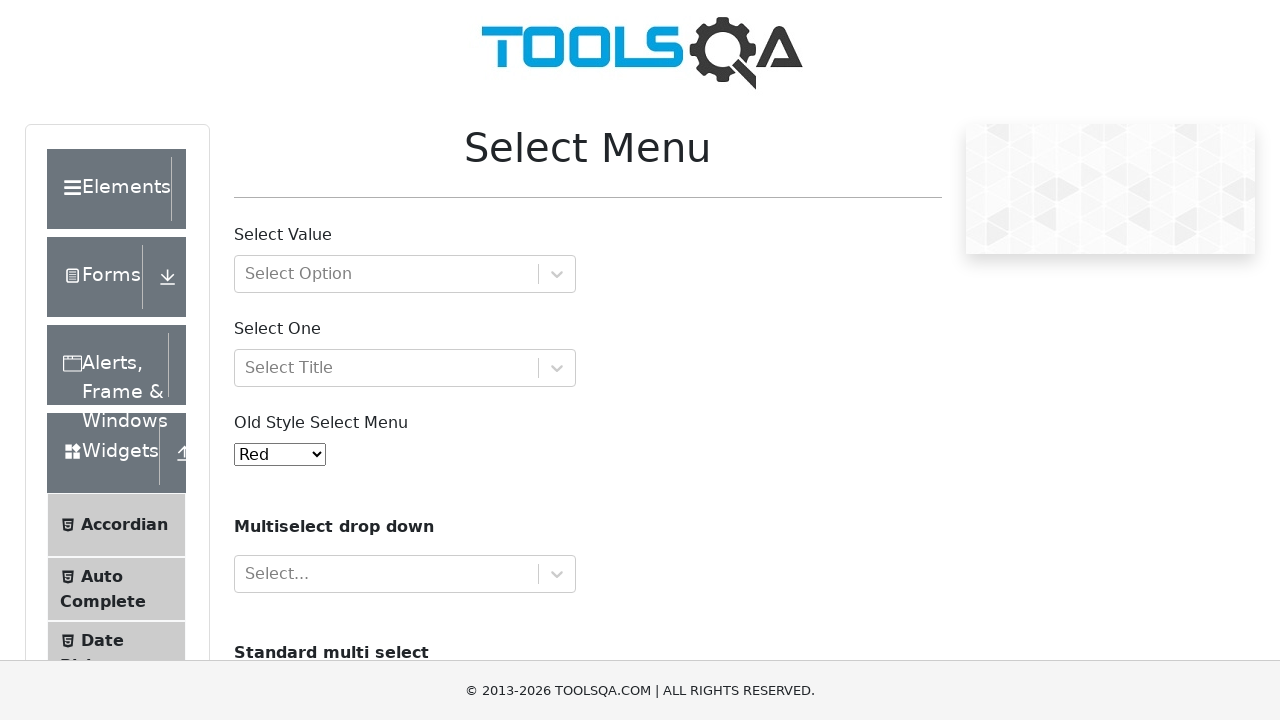

Located the old style select menu element
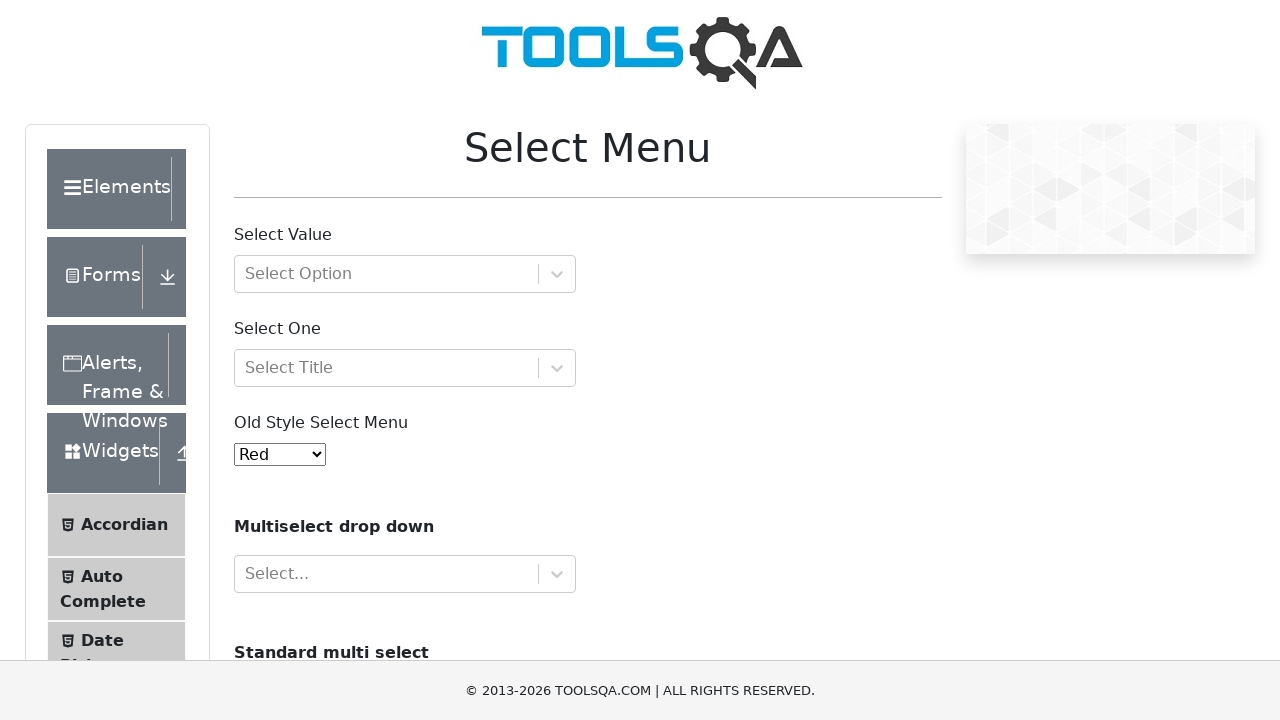

Old style select menu is now visible
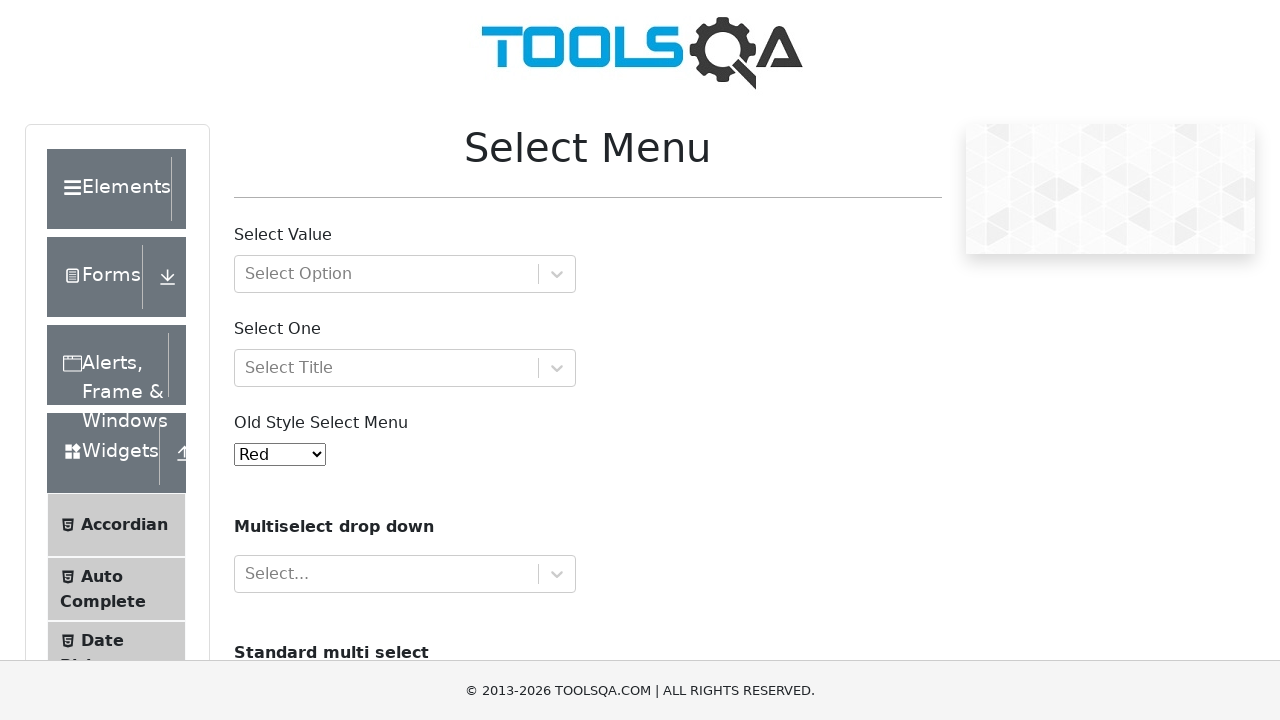

Selected option by value '5' (Black) on #oldSelectMenu
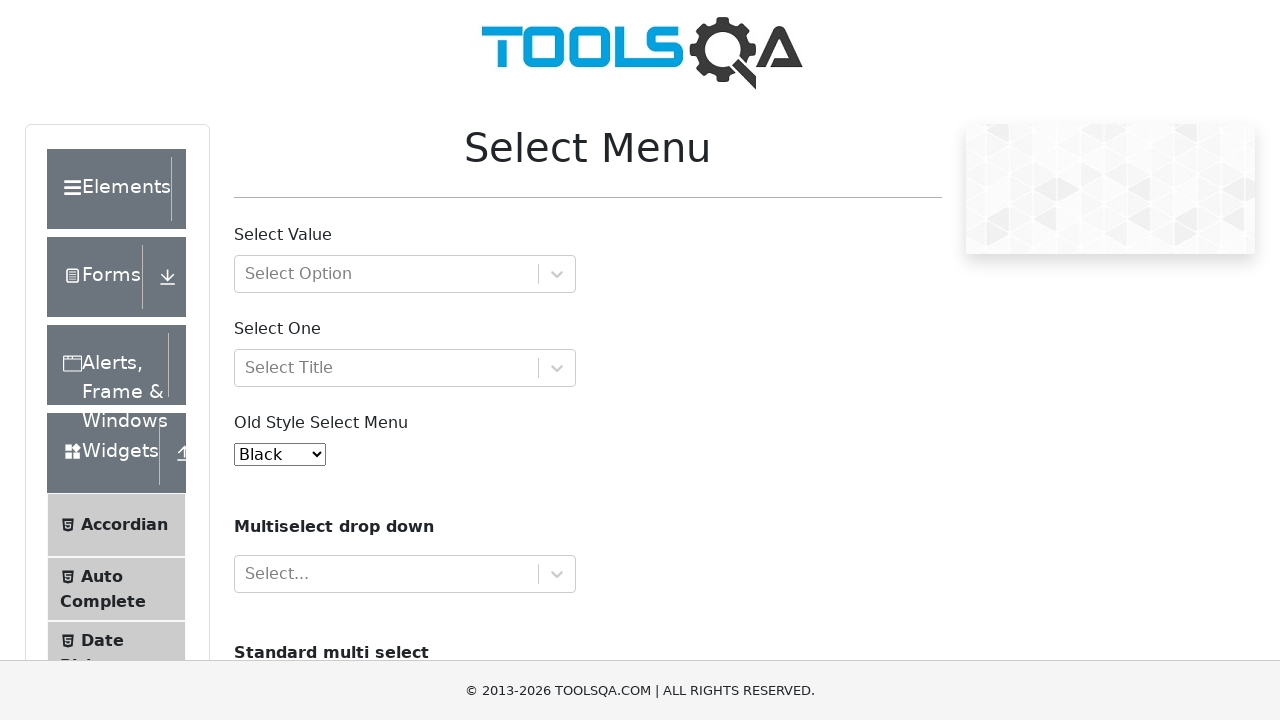

Waited 1 second for selection to register
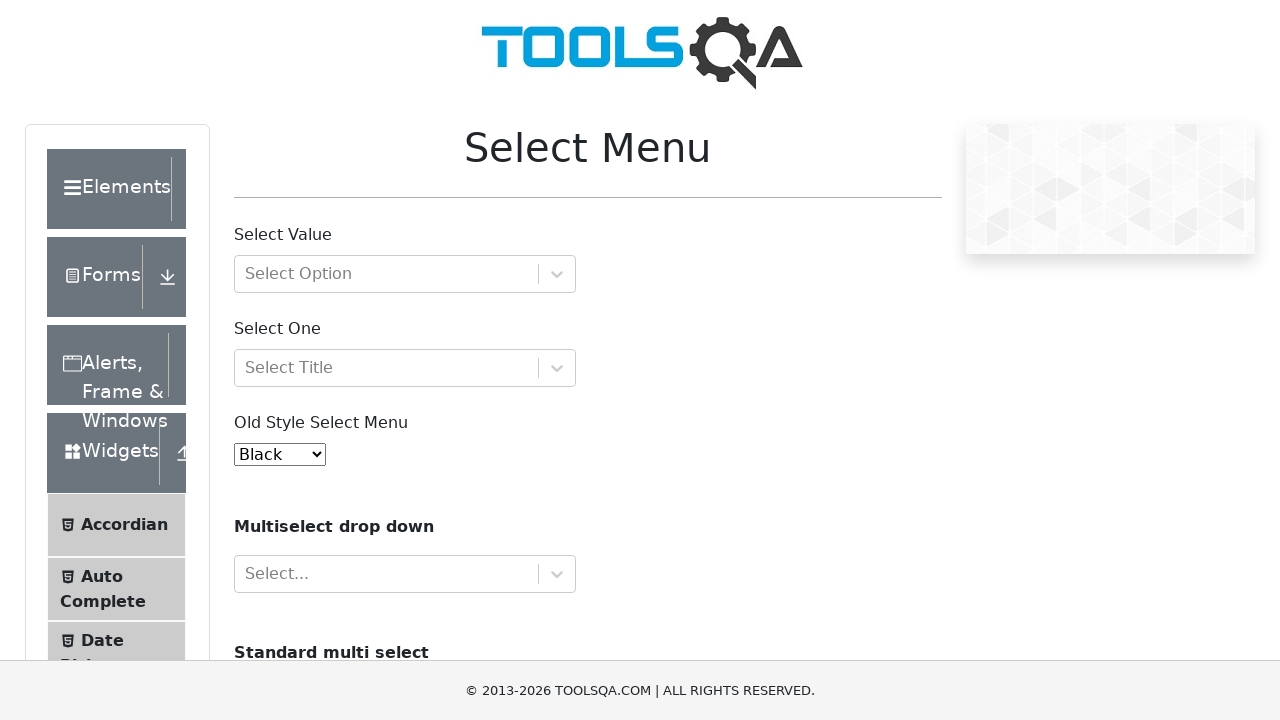

Selected option by index 0 (Red) on #oldSelectMenu
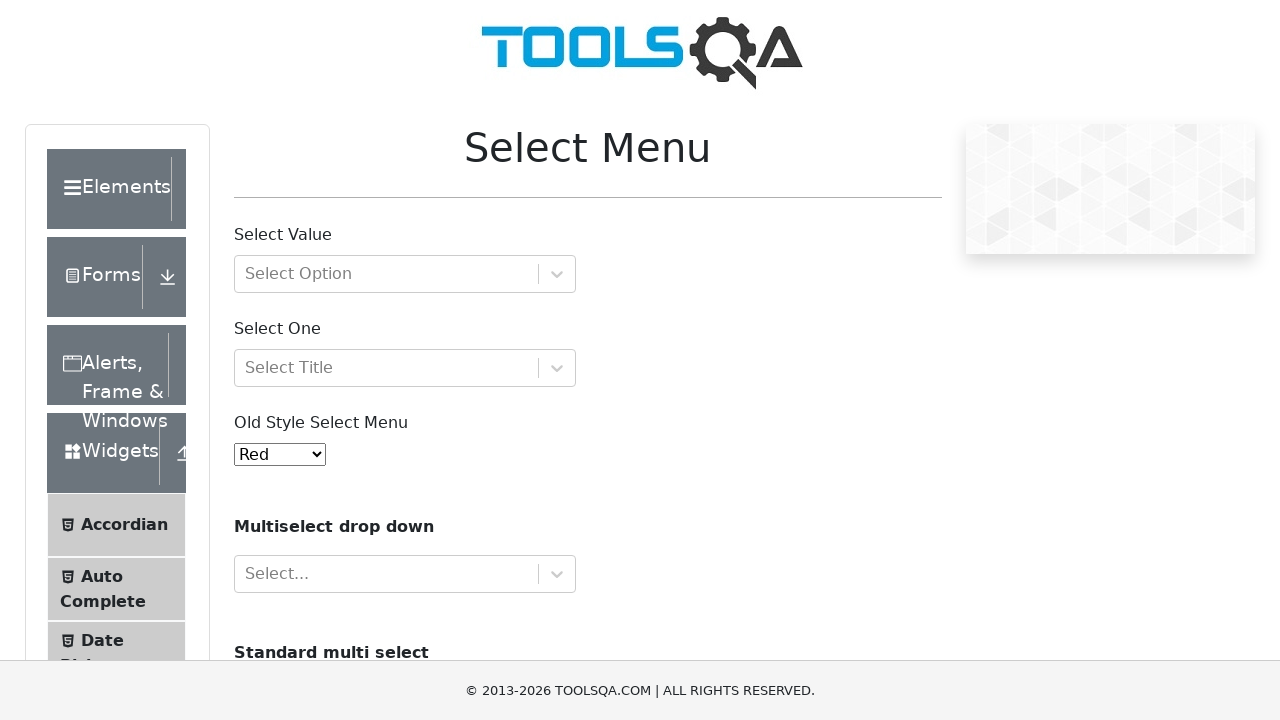

Waited 1 second for selection to register
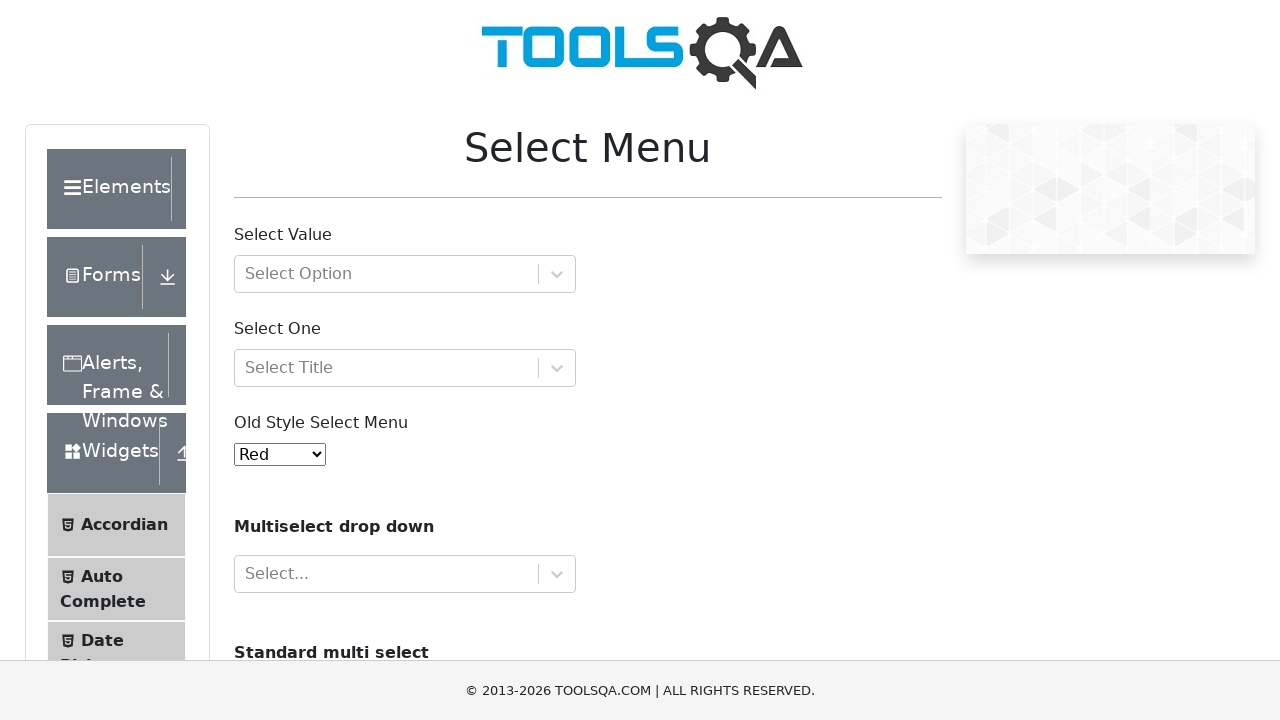

Selected option by visible text 'Yellow' on #oldSelectMenu
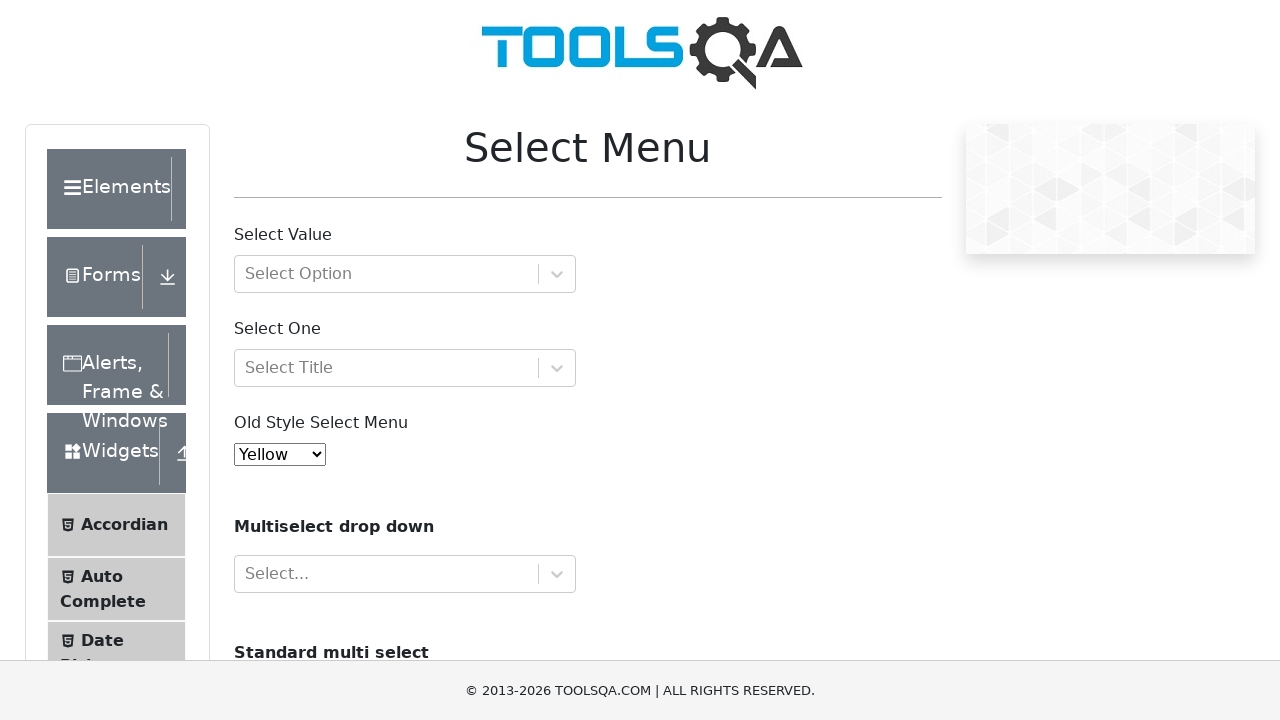

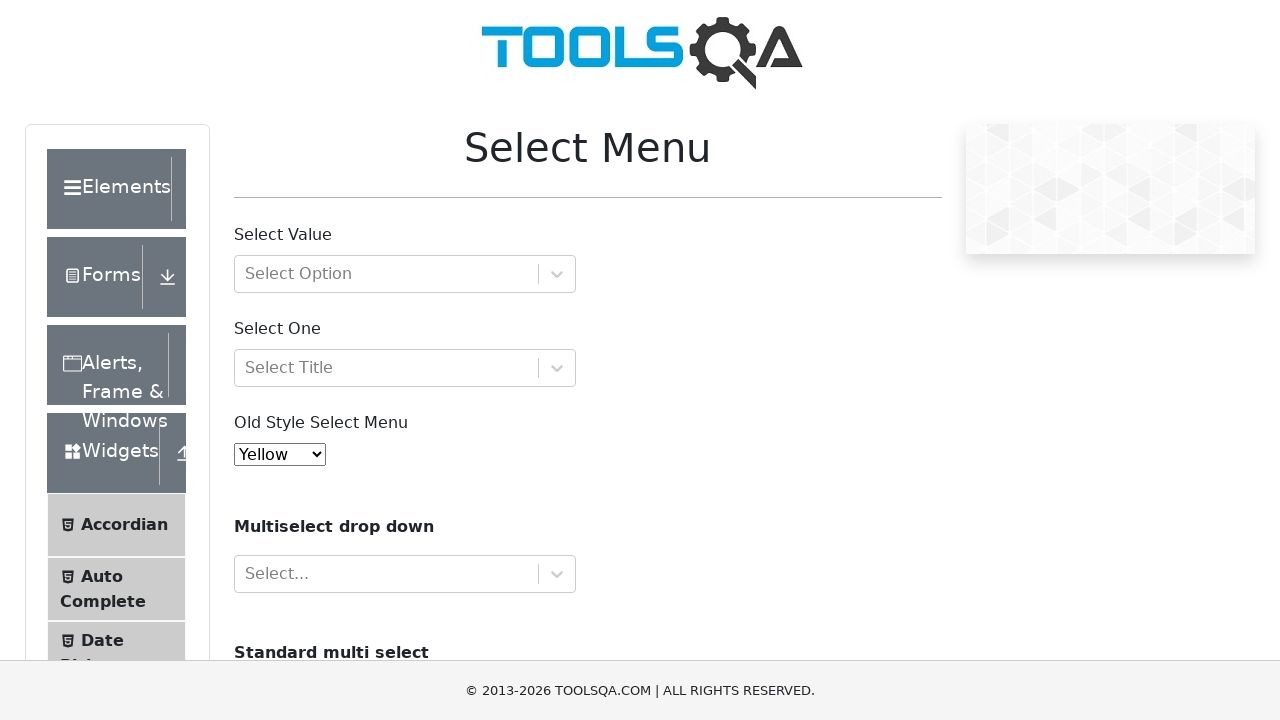